Tests dropdown selection functionality by navigating to the dropdown page and selecting an option

Starting URL: http://the-internet.herokuapp.com/

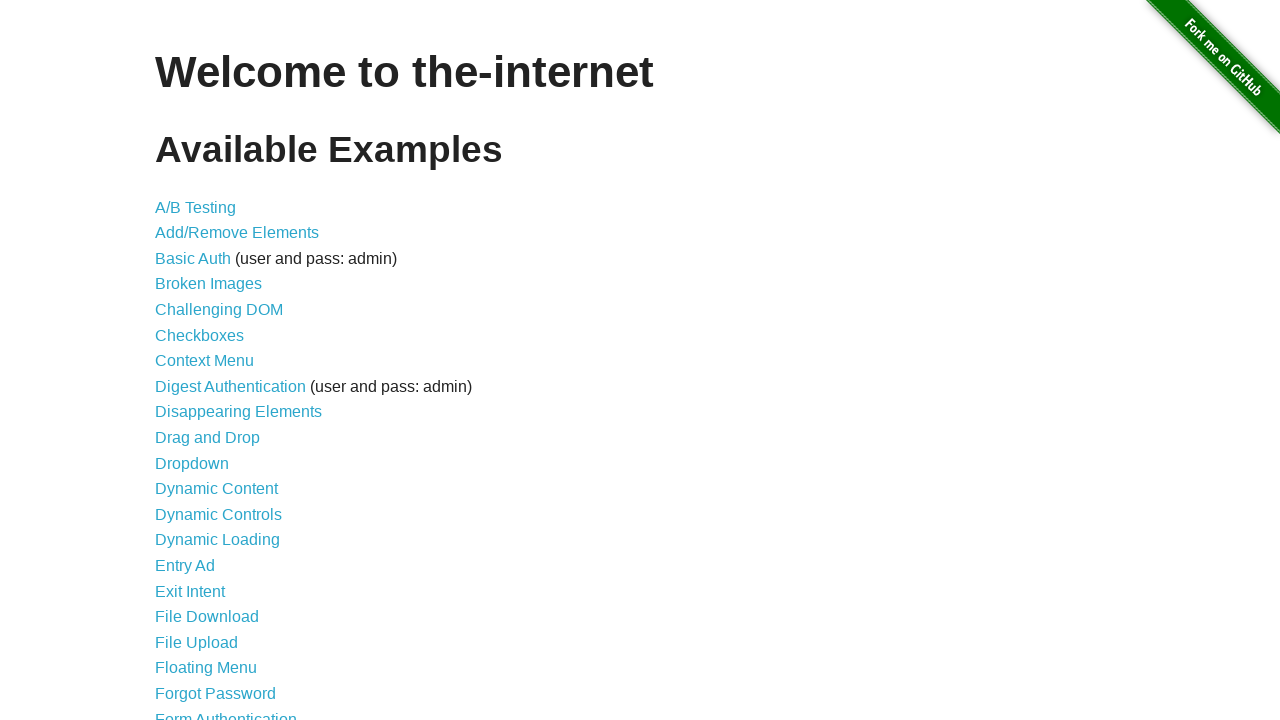

Navigated to the-internet.herokuapp.com homepage
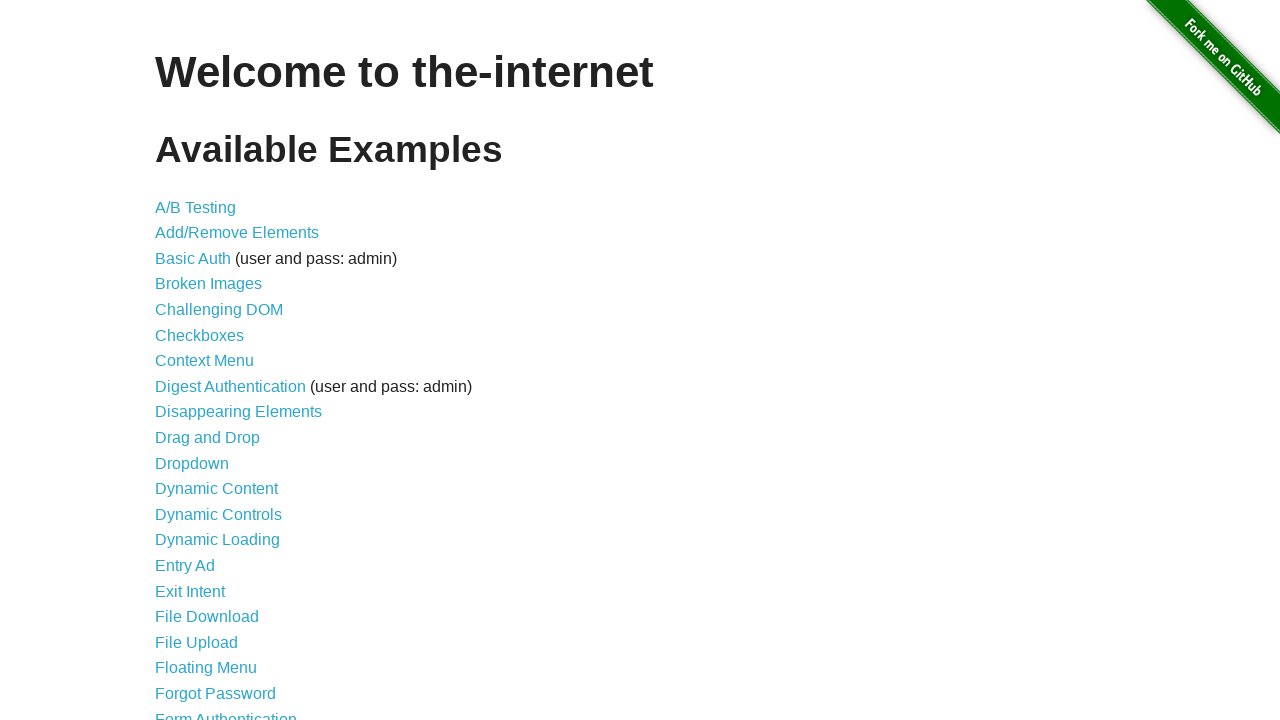

Clicked on Dropdown link at (192, 463) on xpath=//a[contains(text(),'Dropdown')]
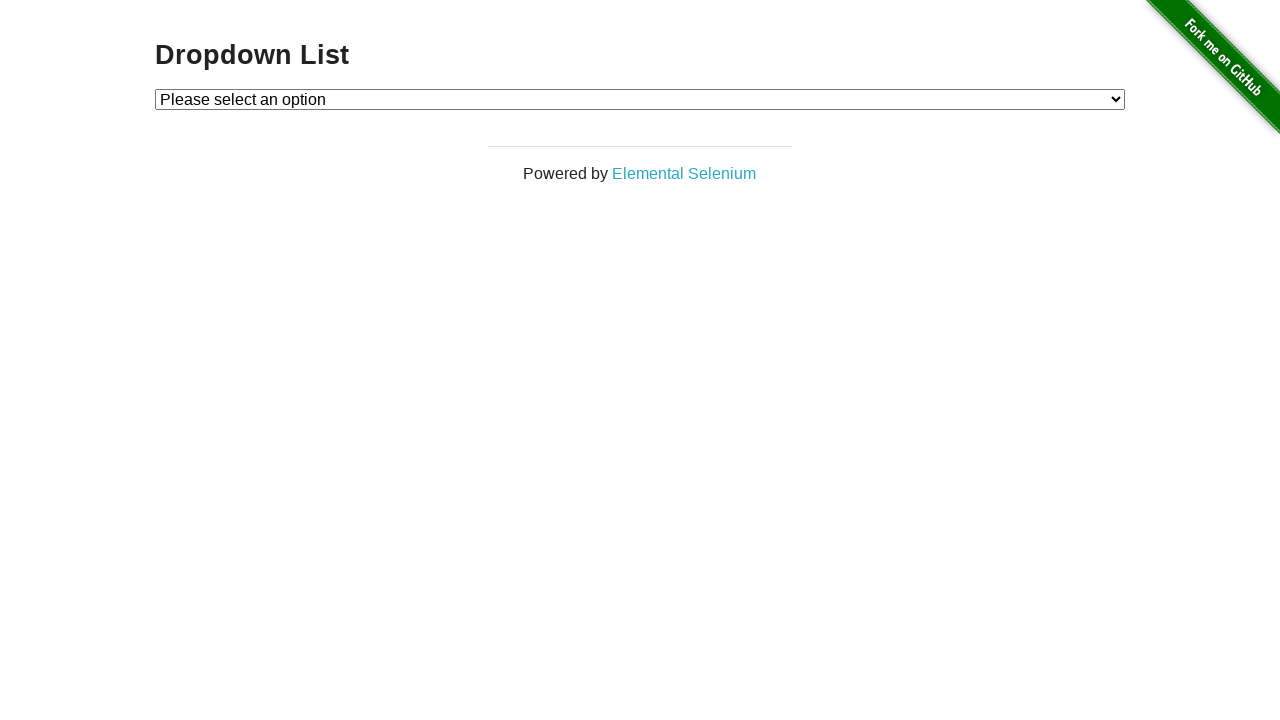

Selected Option 1 from dropdown on //select[@id='dropdown']
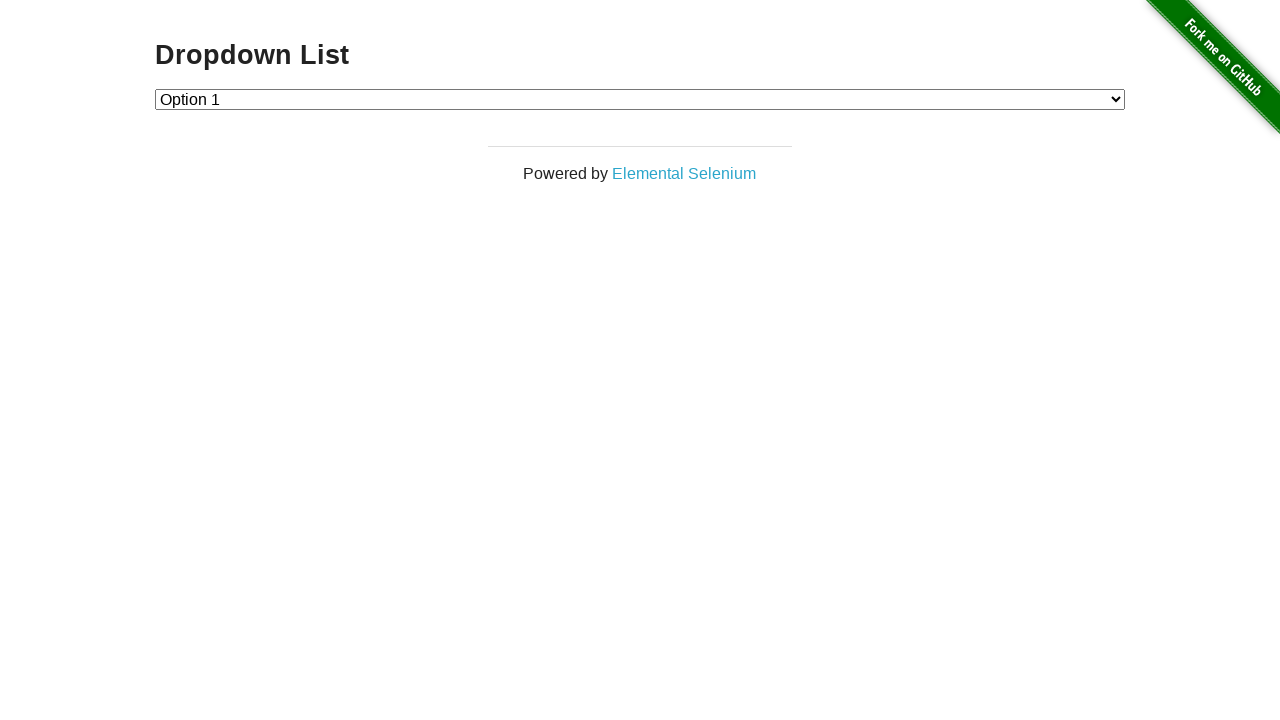

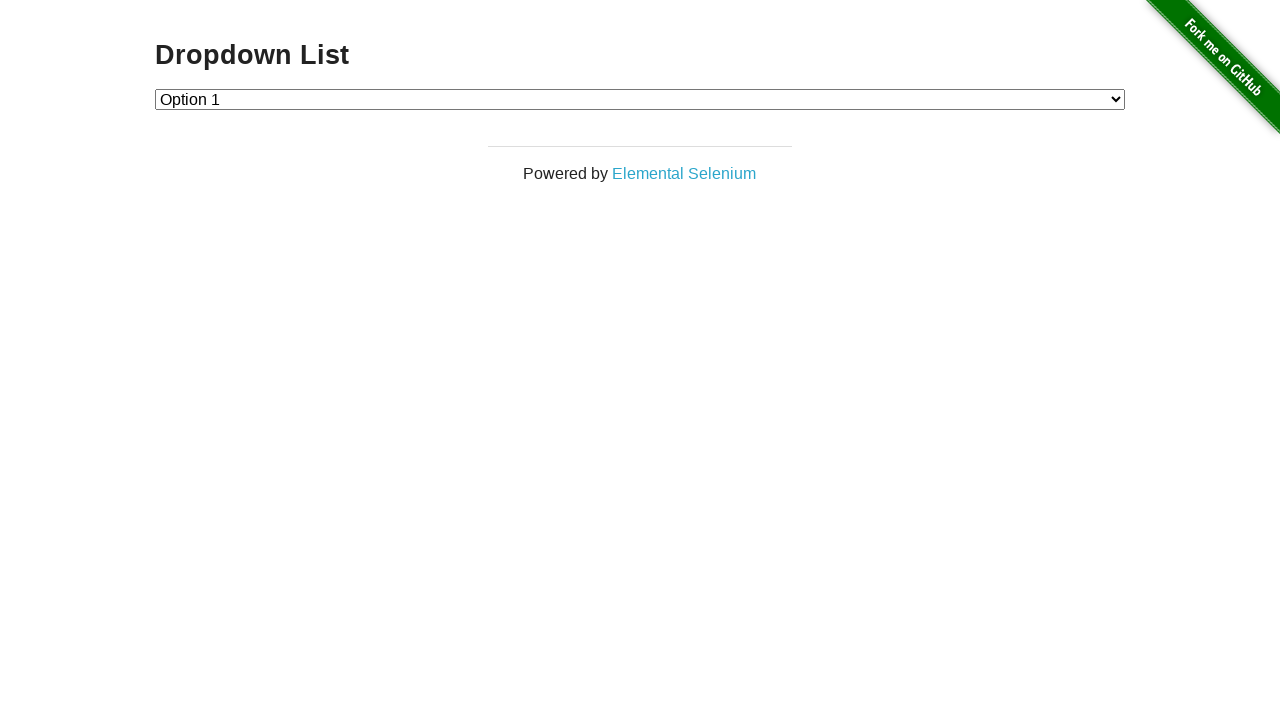